Tests dynamically loaded element that is hidden on page load by clicking Start and waiting for "Hello World!" message.

Starting URL: http://the-internet.herokuapp.com/dynamic_loading/1

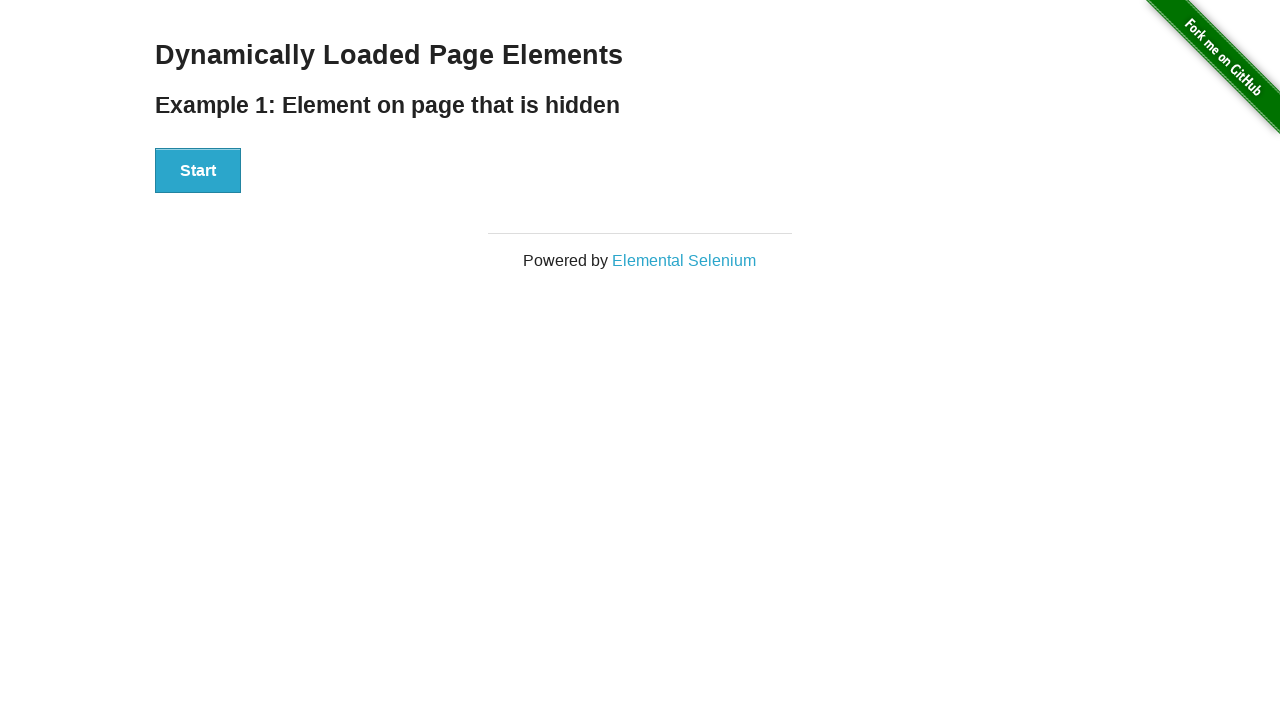

Clicked Start button to trigger dynamic loading at (198, 171) on button
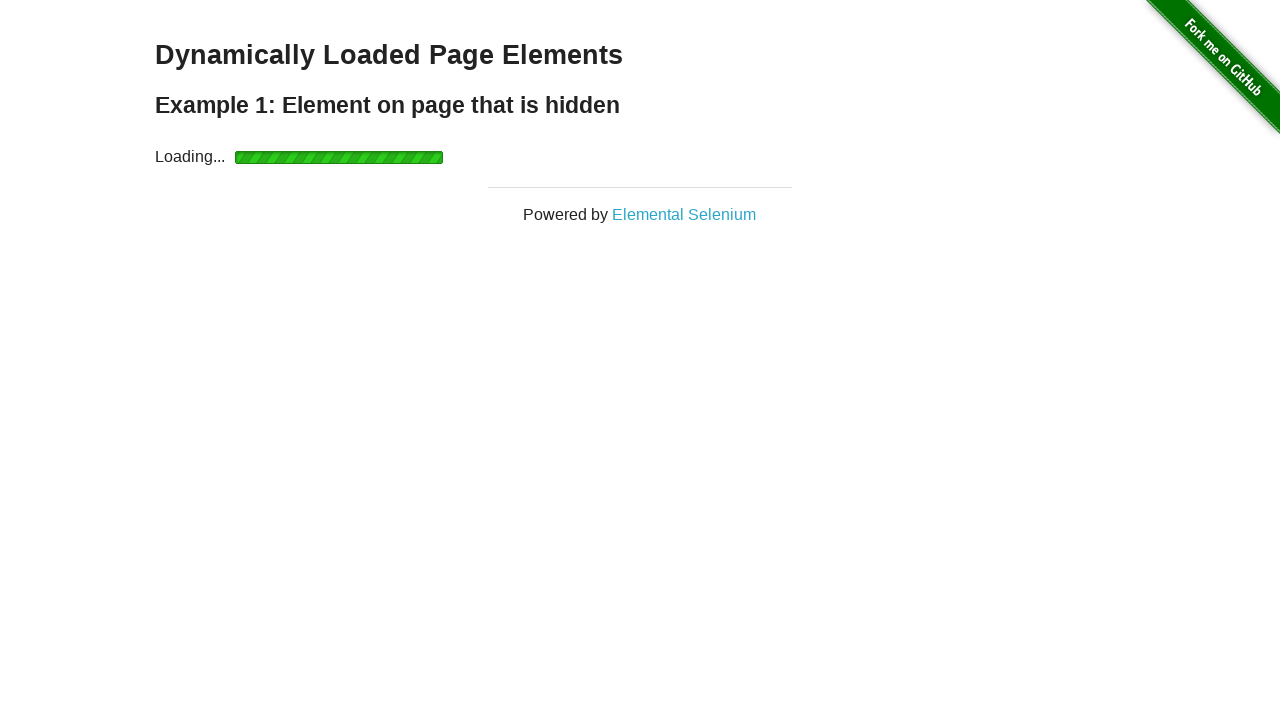

Waited for finish element to appear
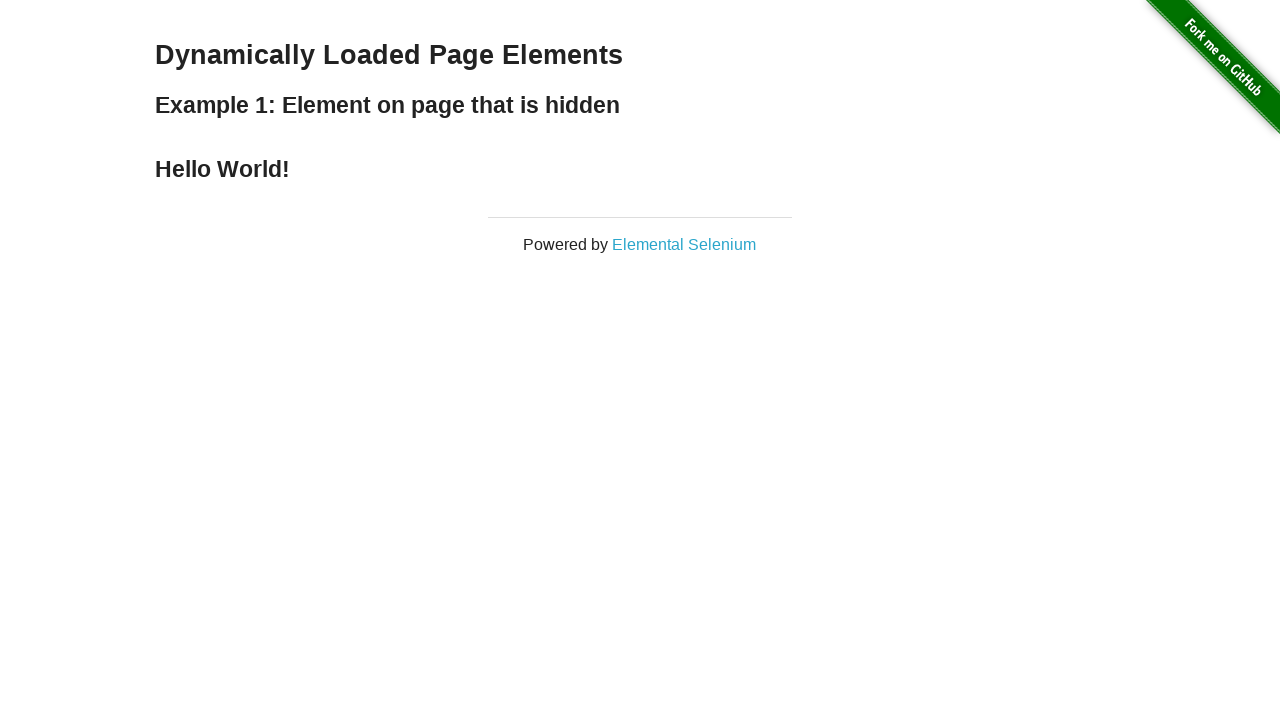

Verified 'Hello World!' message is visible in h4 element
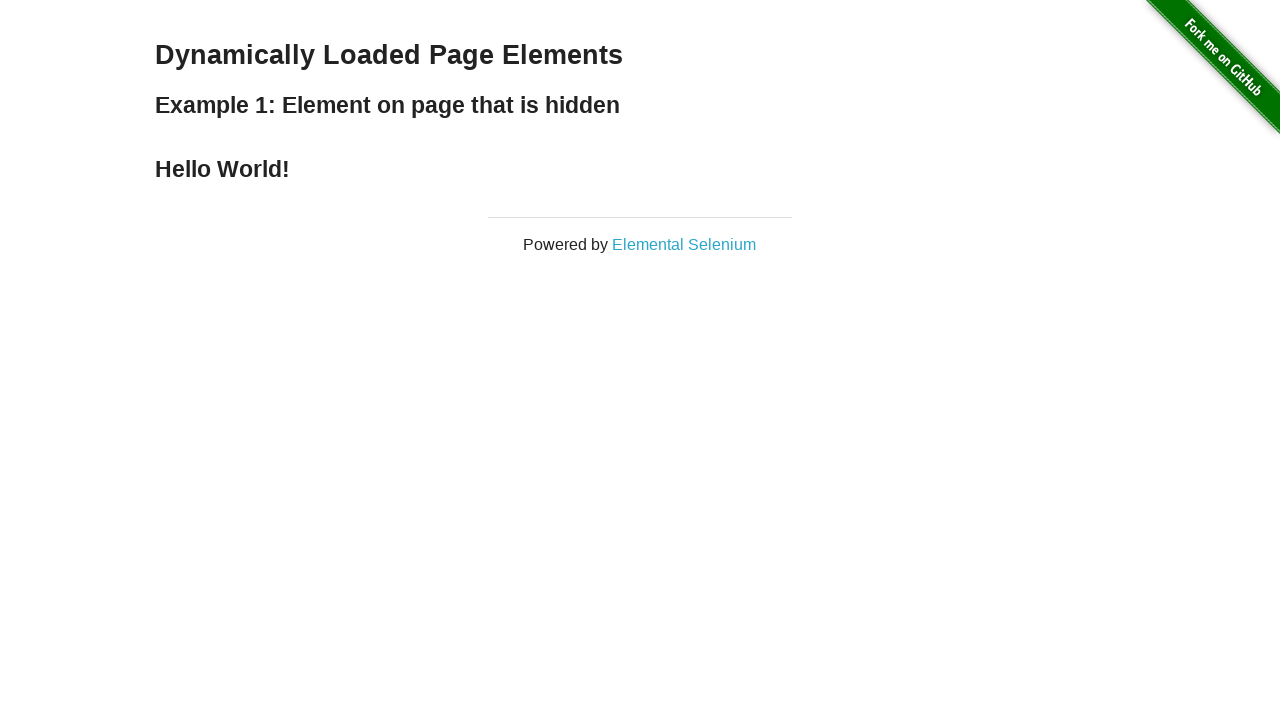

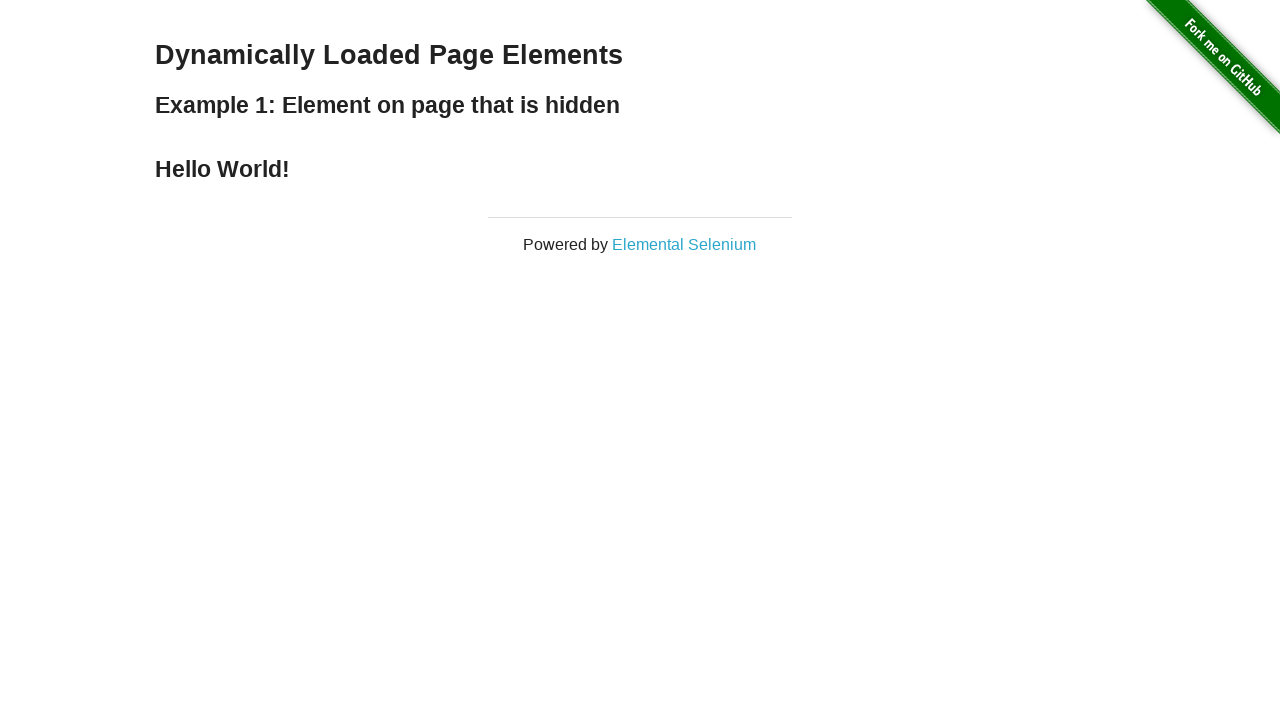